Tests a registration form by filling out personal details including name, address, email, phone, gender, hobbies, languages, date of birth, and password fields.

Starting URL: https://demo.automationtesting.in/Register.html

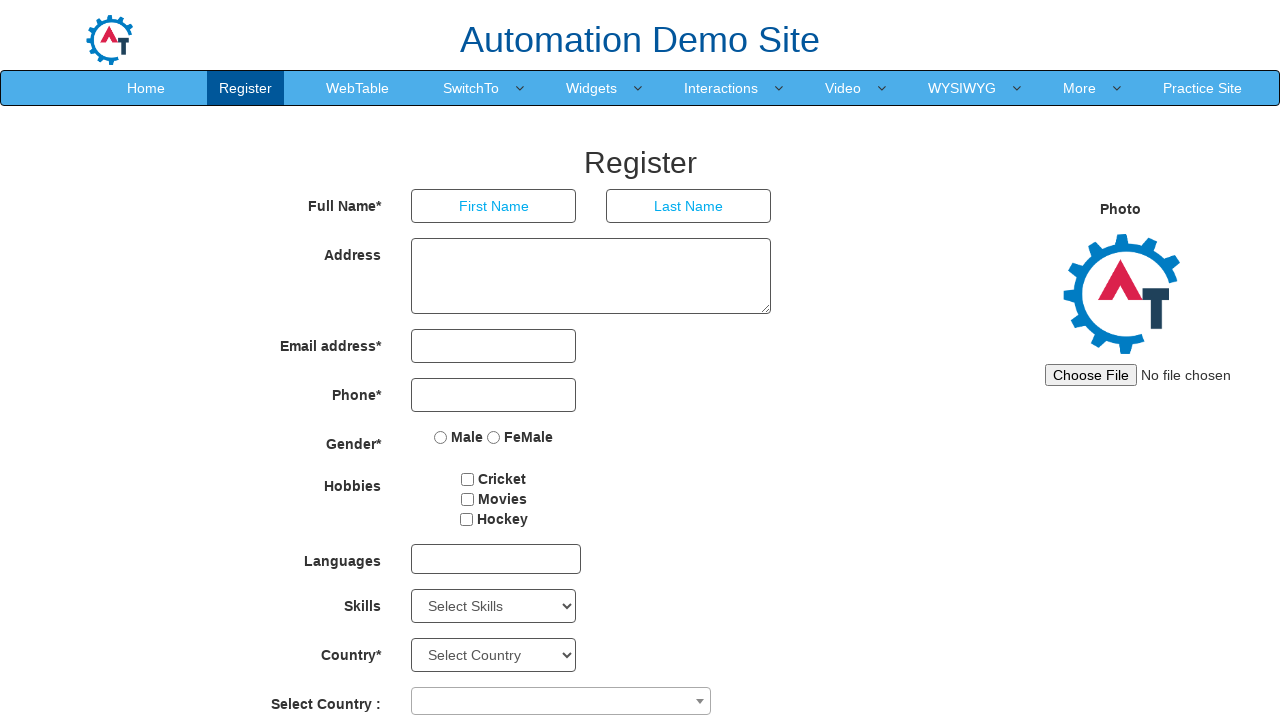

Filled first name field with 'Aashika' on //*[@id='basicBootstrapForm']/div[1]/div[1]/input
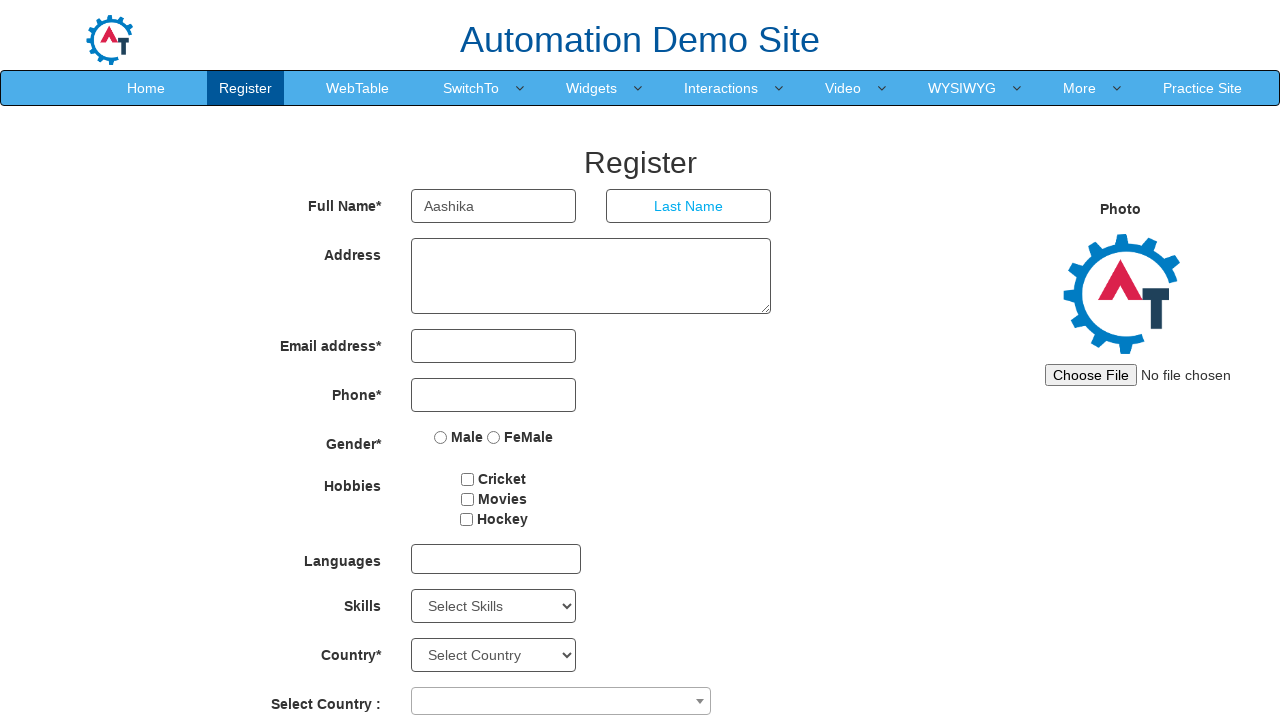

Filled last name field with 'M' on //*[@id='basicBootstrapForm']/div[1]/div[2]/input
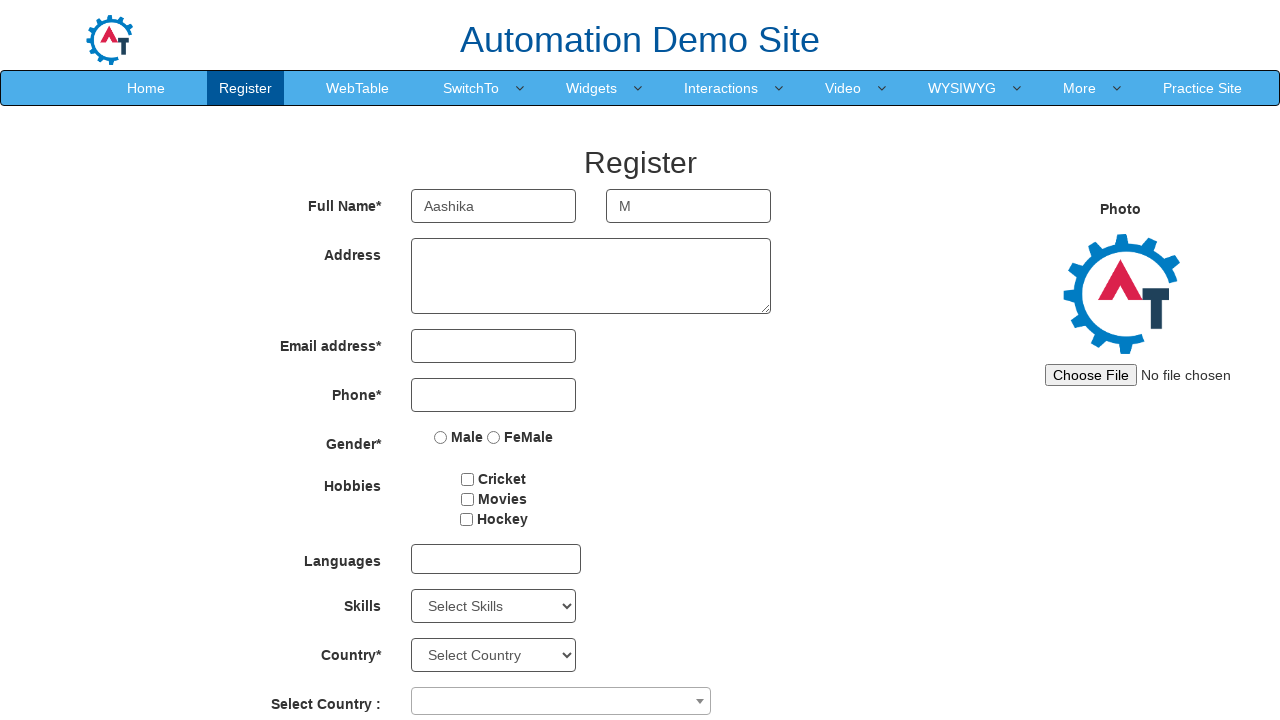

Filled address field with 'Nagercoil' on //*[@id='basicBootstrapForm']/div[2]/div/textarea
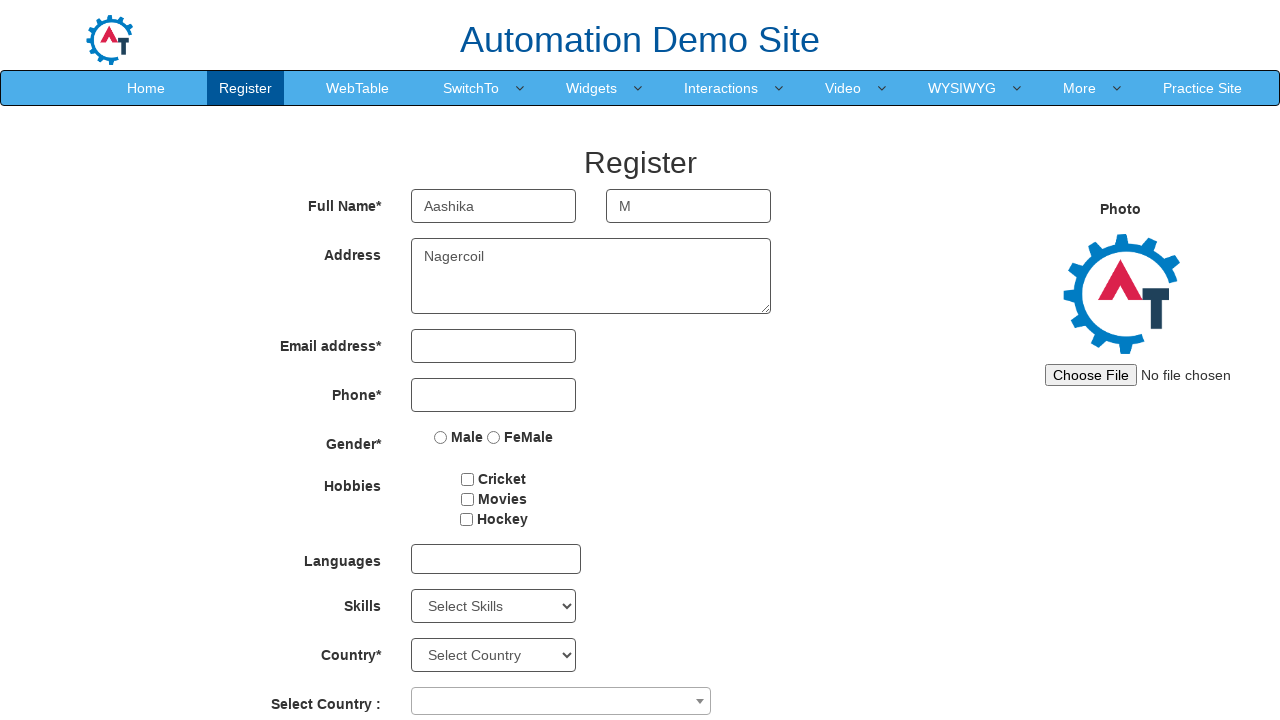

Filled email field with 'testuser_742@gmail.com' on //*[@id='eid']/input
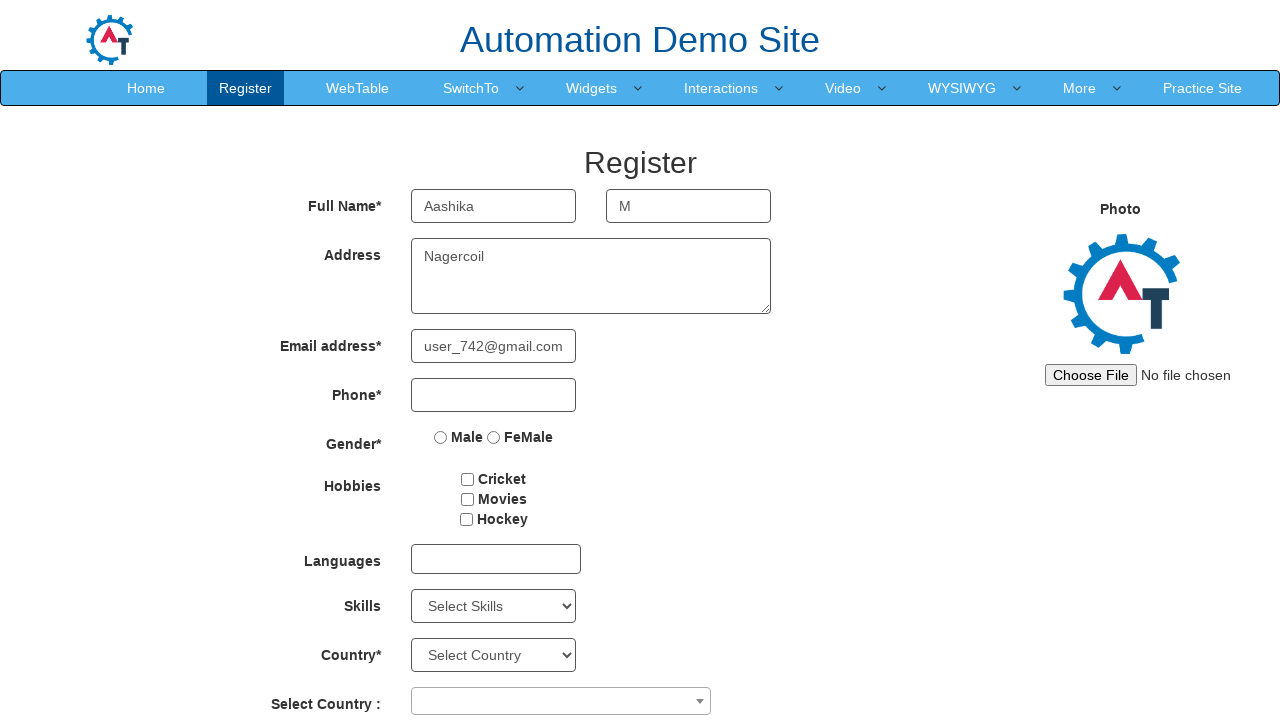

Filled phone number field with '9876543210' on //*[@id='basicBootstrapForm']/div[4]/div/input
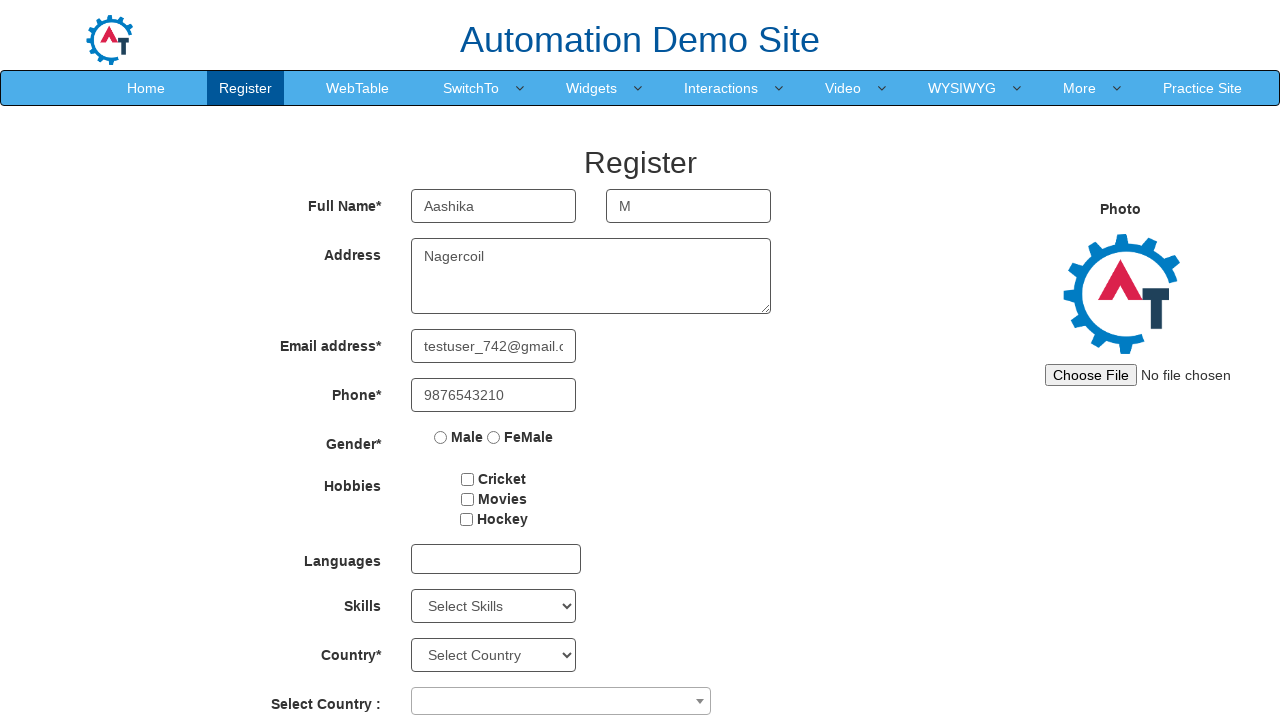

Selected 'Female' gender option at (494, 437) on xpath=//*[@id='basicBootstrapForm']/div[5]/div/label[2]/input
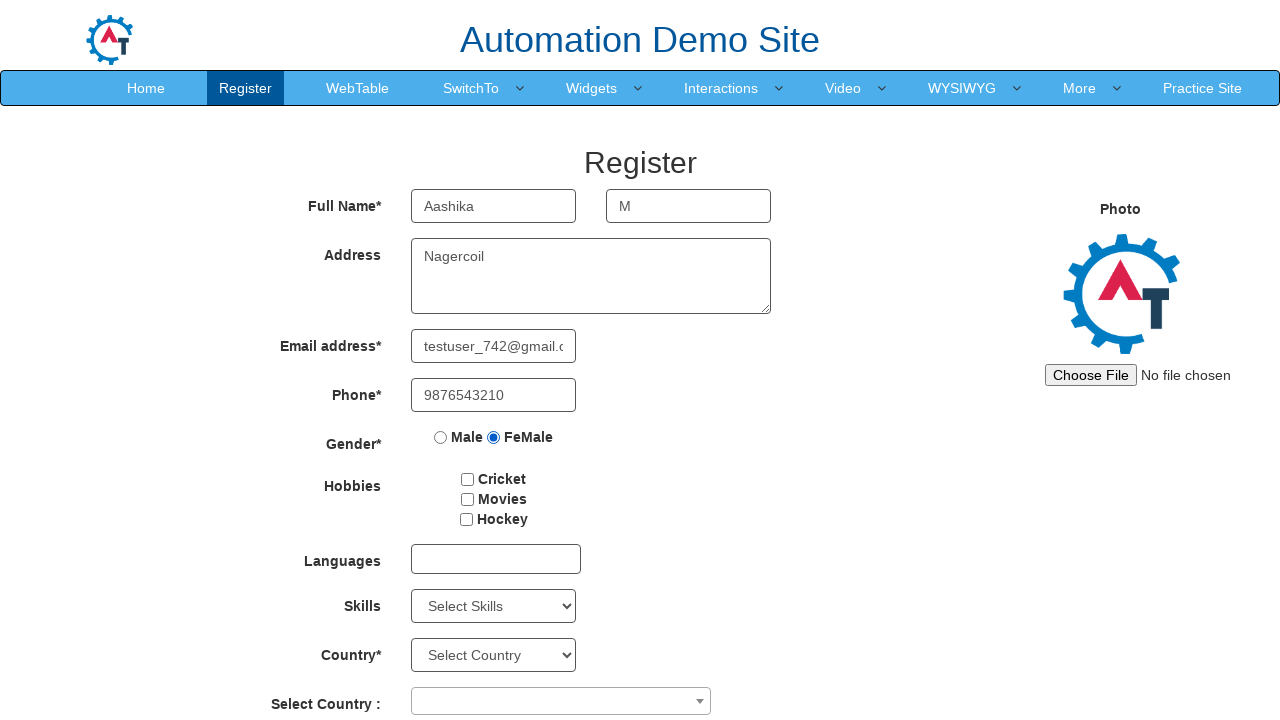

Checked first hobby checkbox at (468, 479) on #checkbox1
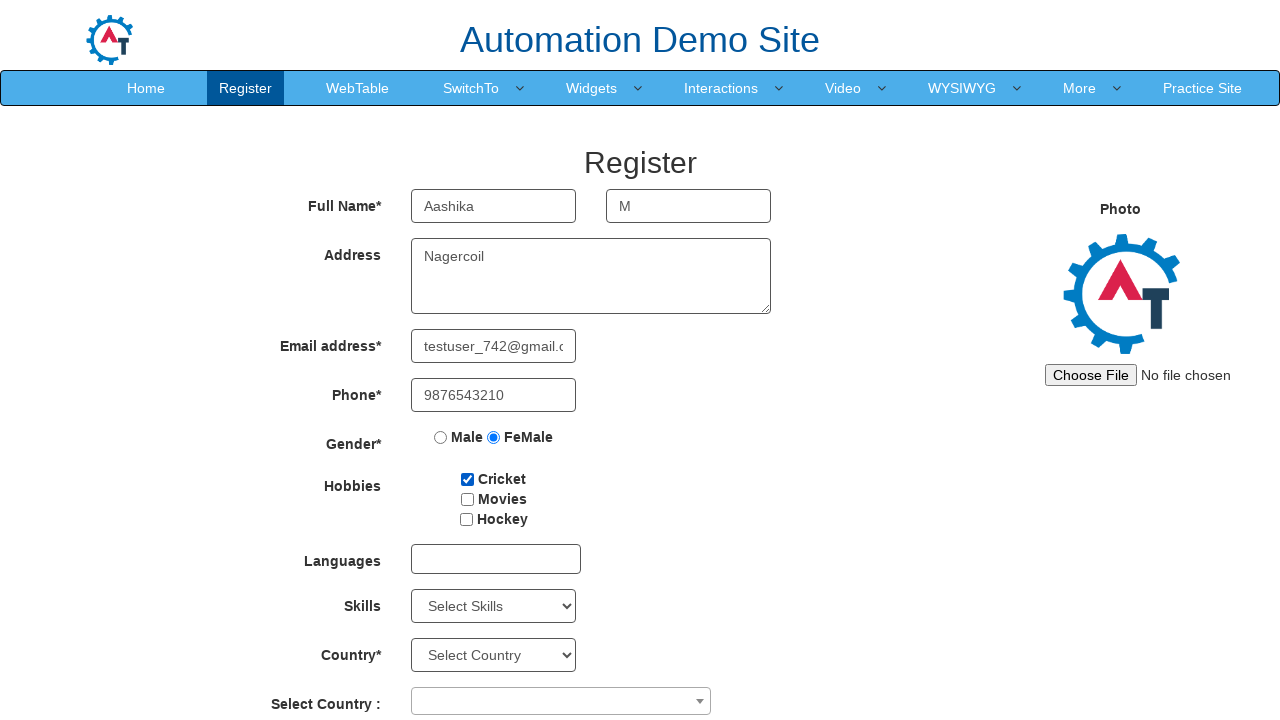

Checked second hobby checkbox at (467, 499) on #checkbox2
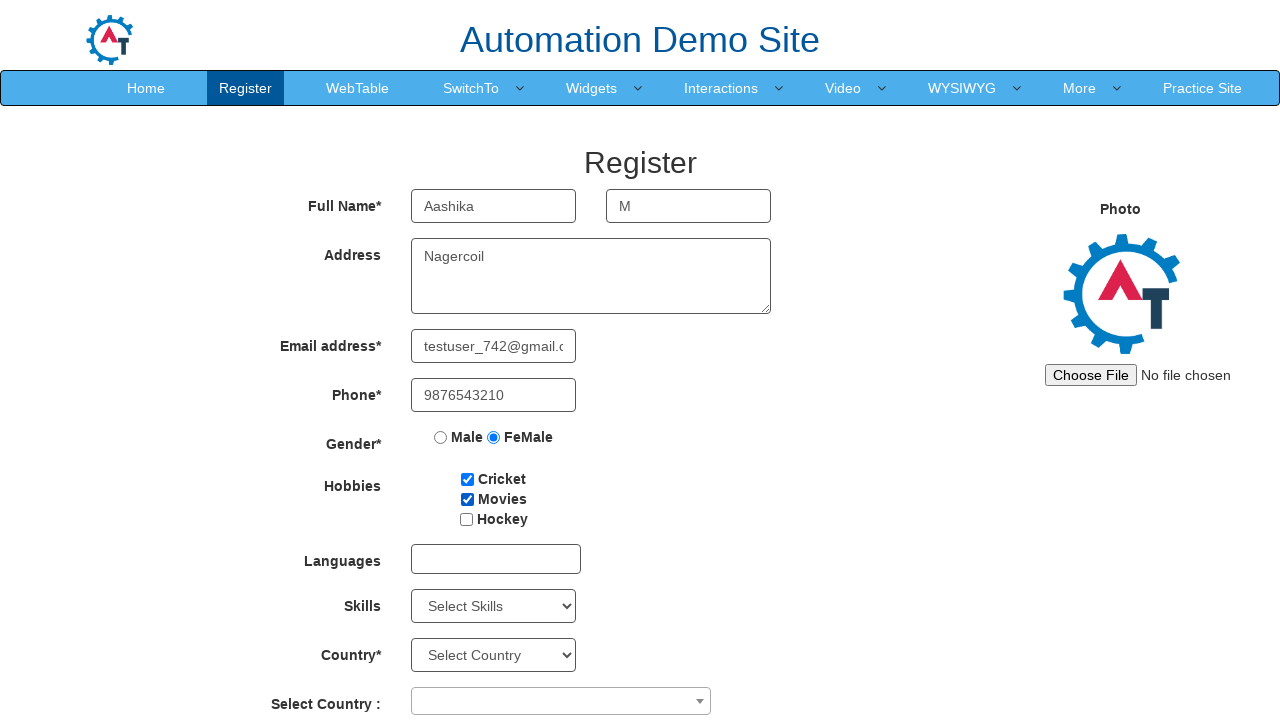

Checked third hobby checkbox at (466, 519) on #checkbox3
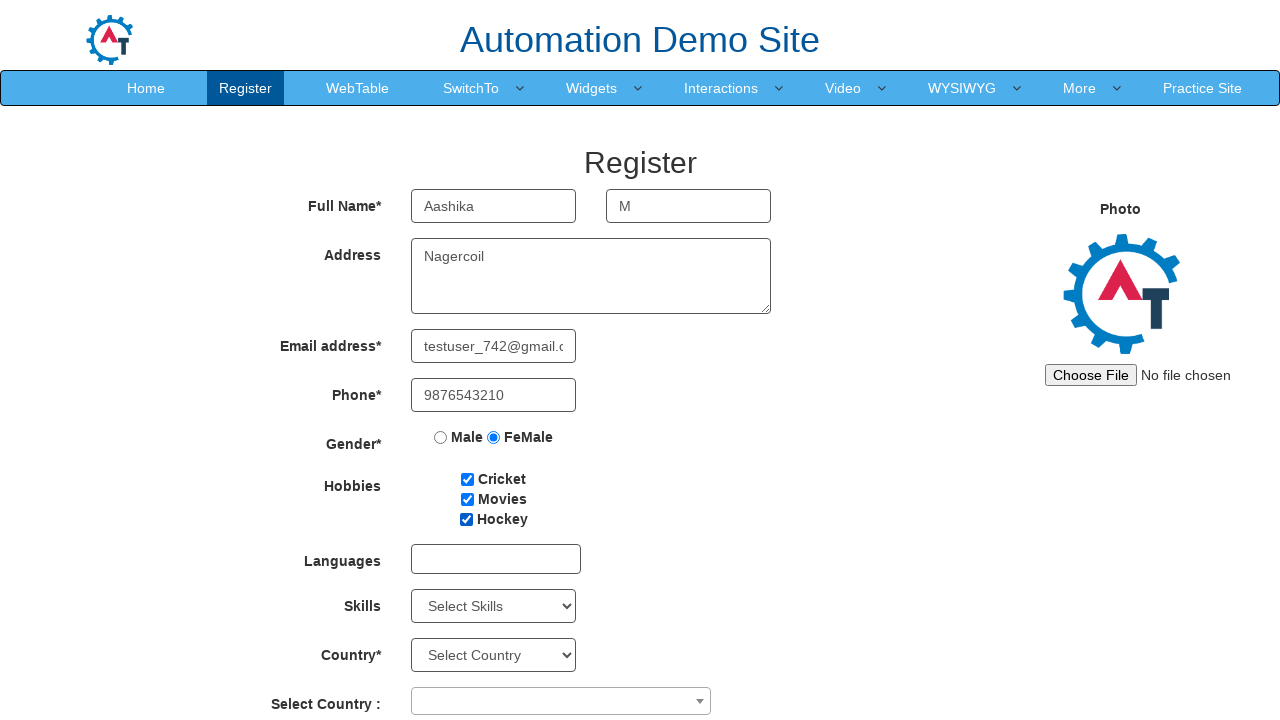

Selected language option at index 4 from dropdown on xpath=/html/body/section/div/div/div[2]/form/div[8]/div/select
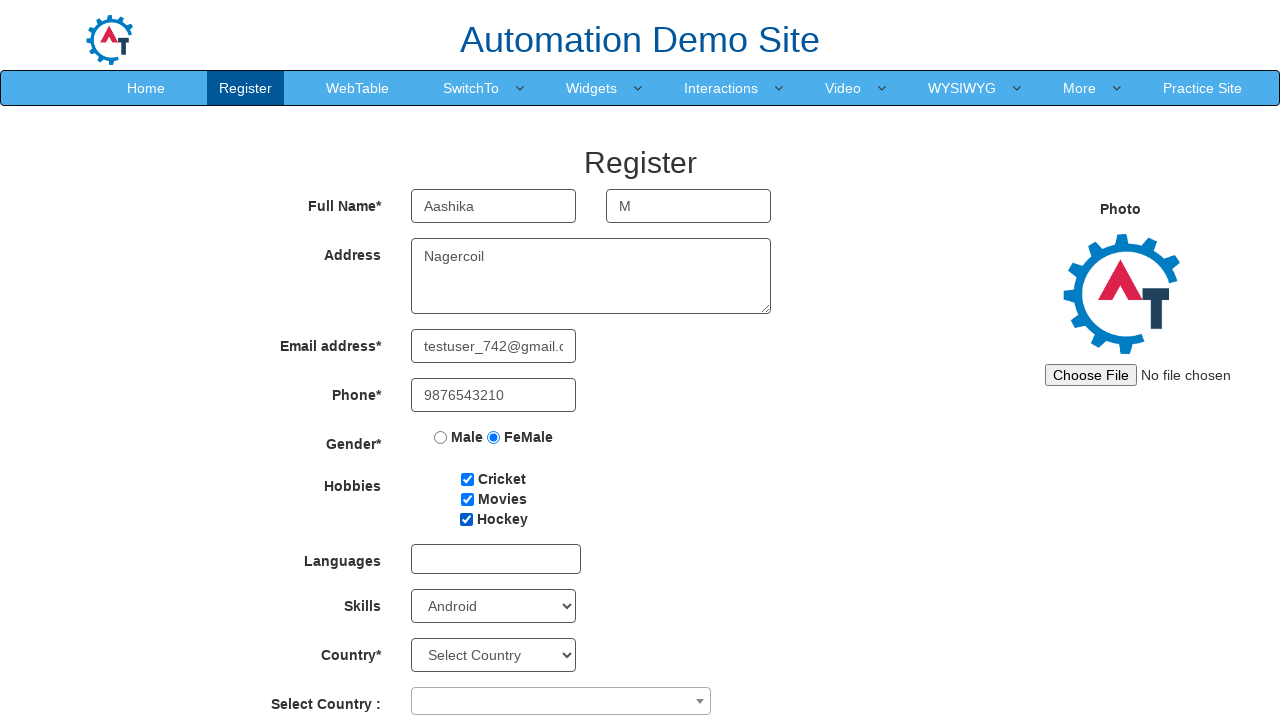

Selected birth year '2003' on #yearbox
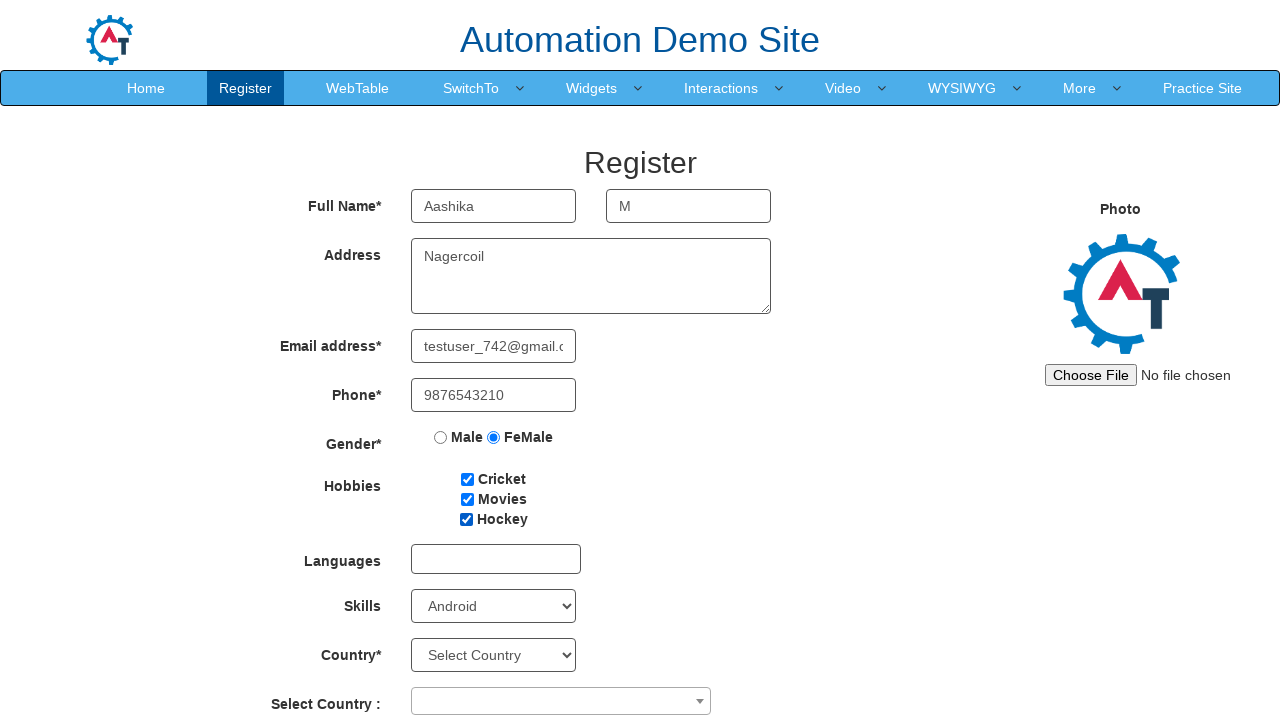

Selected birth month at index 5 on xpath=/html/body/section/div/div/div[2]/form/div[11]/div[2]/select
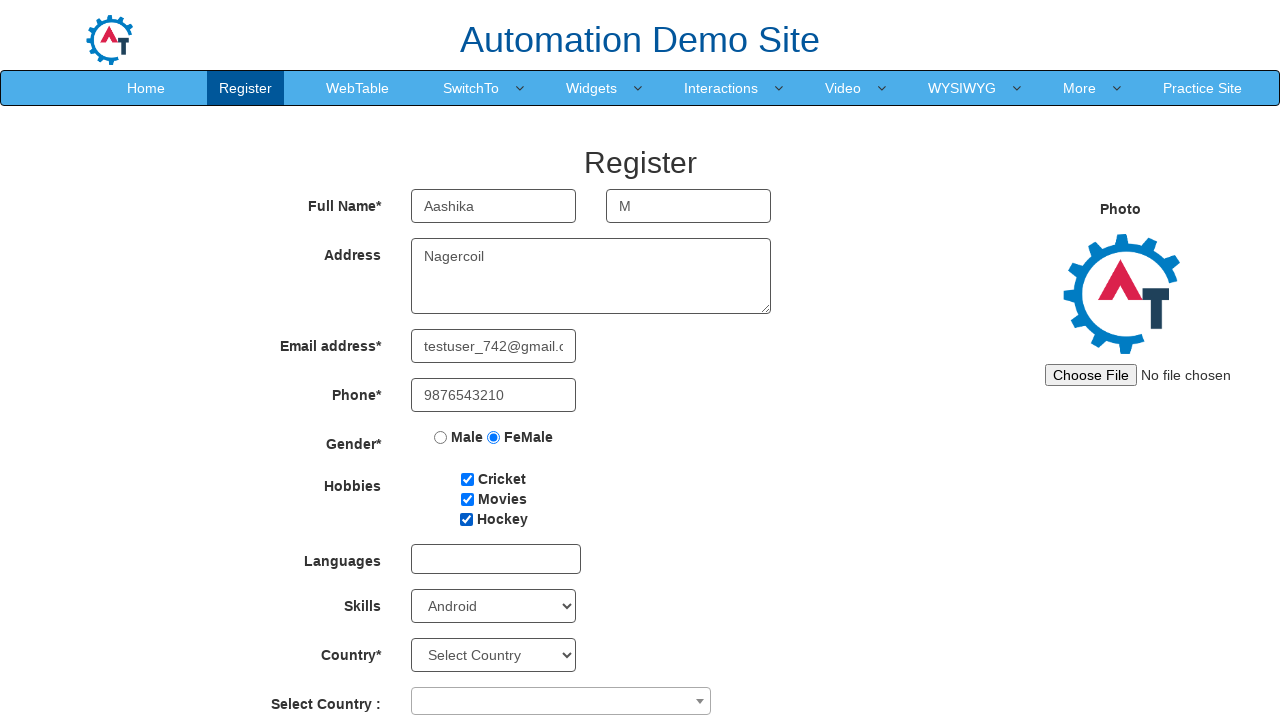

Selected birth day at index 5 on xpath=/html/body/section/div/div/div[2]/form/div[11]/div[3]/select
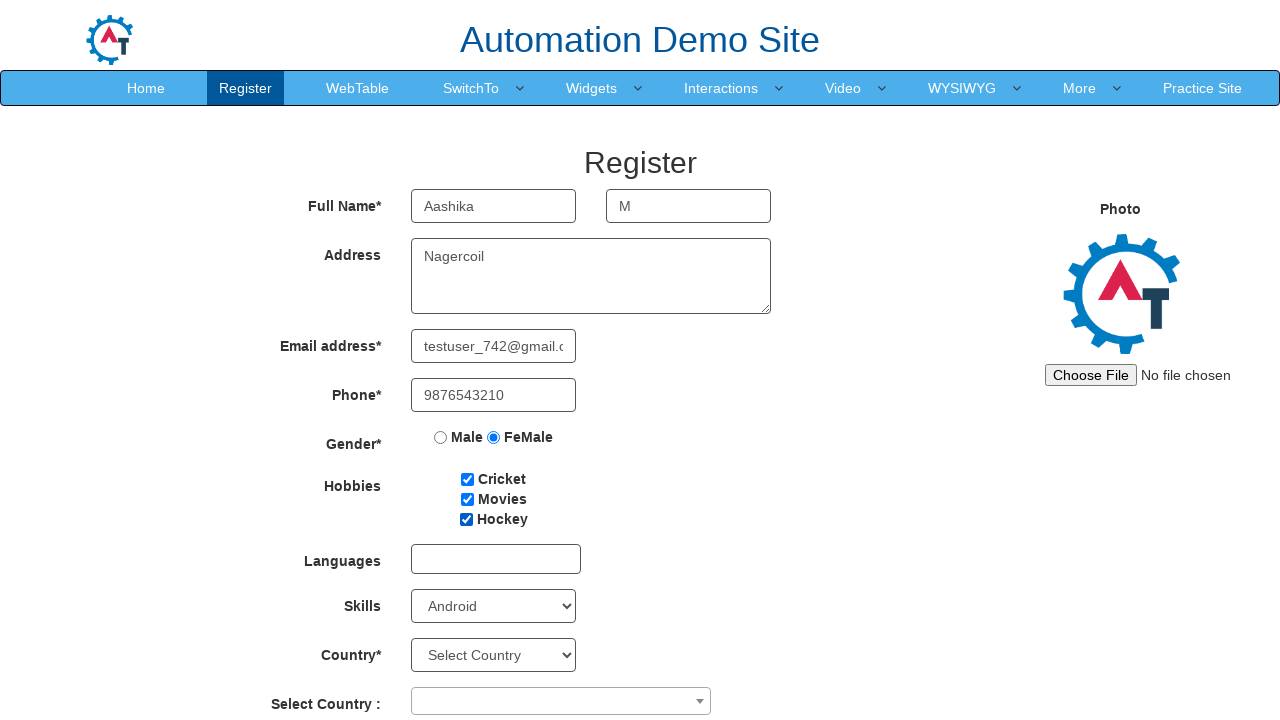

Filled password field with 'TestPass@123' on #firstpassword
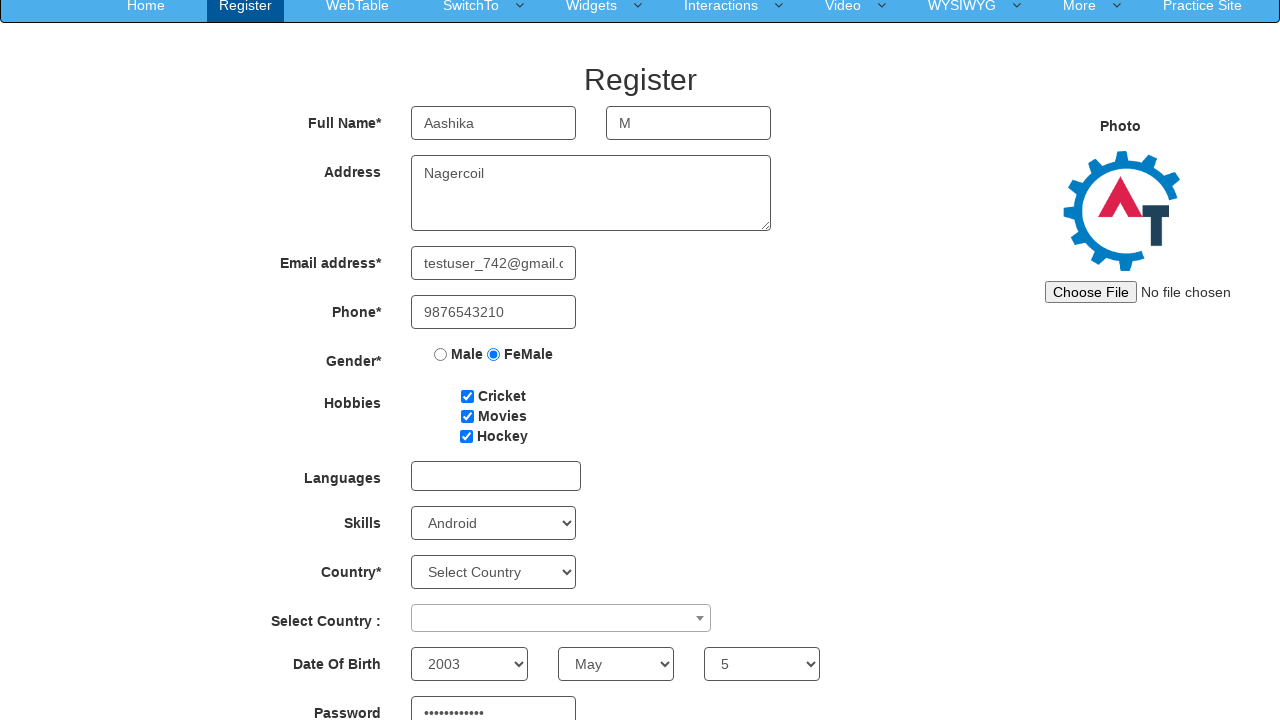

Filled confirm password field with 'TestPass@123' on #secondpassword
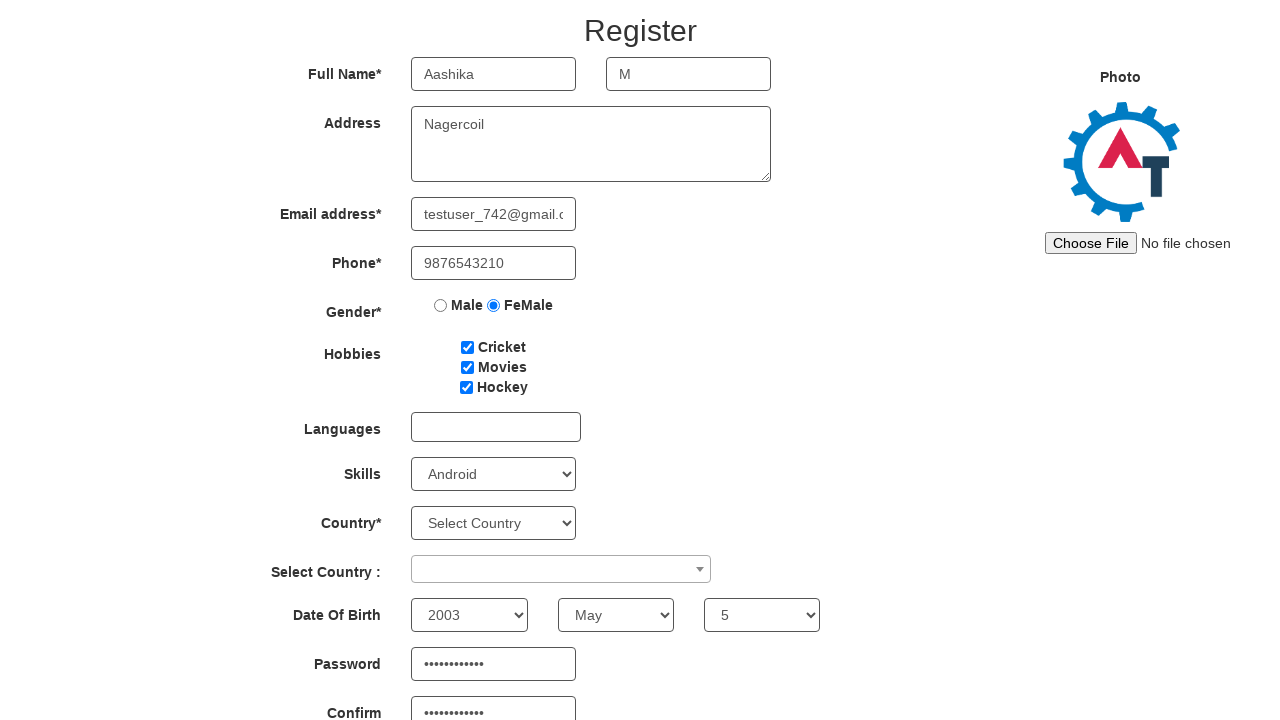

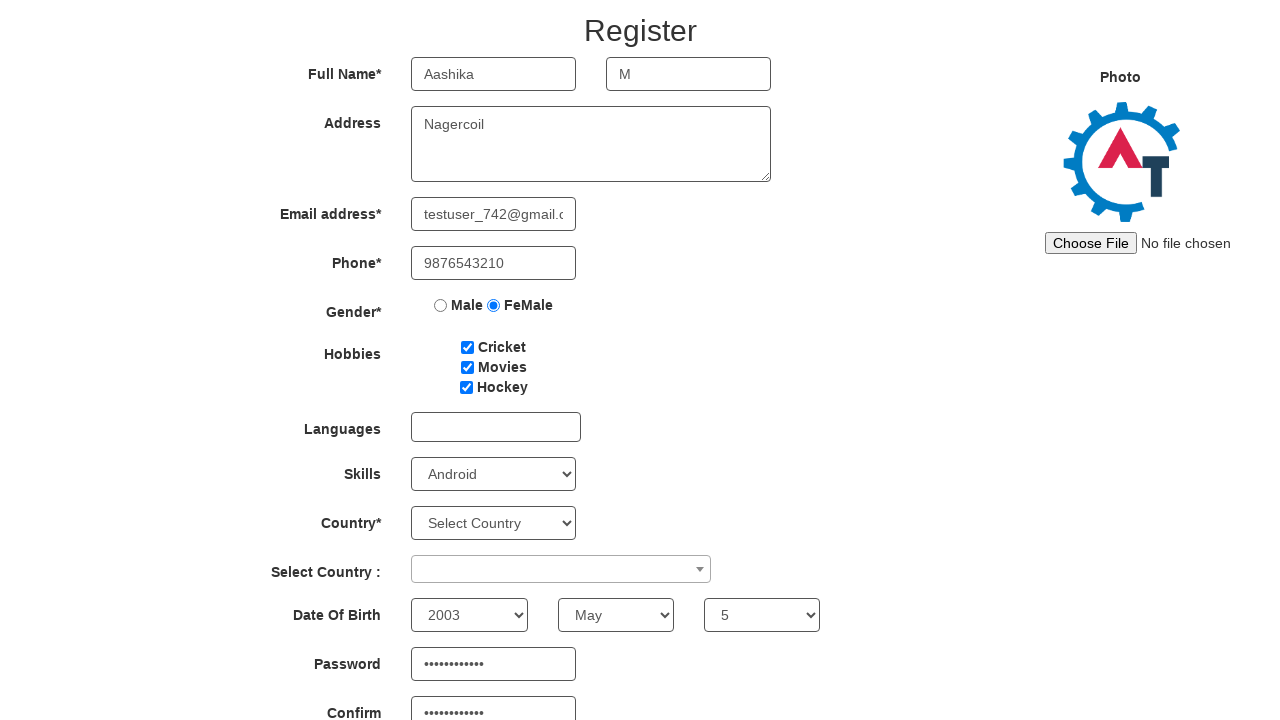